Verifies whether the options in the animals dropdown are sorted alphabetically by extracting all options and comparing with a sorted version

Starting URL: https://testautomationpractice.blogspot.com/

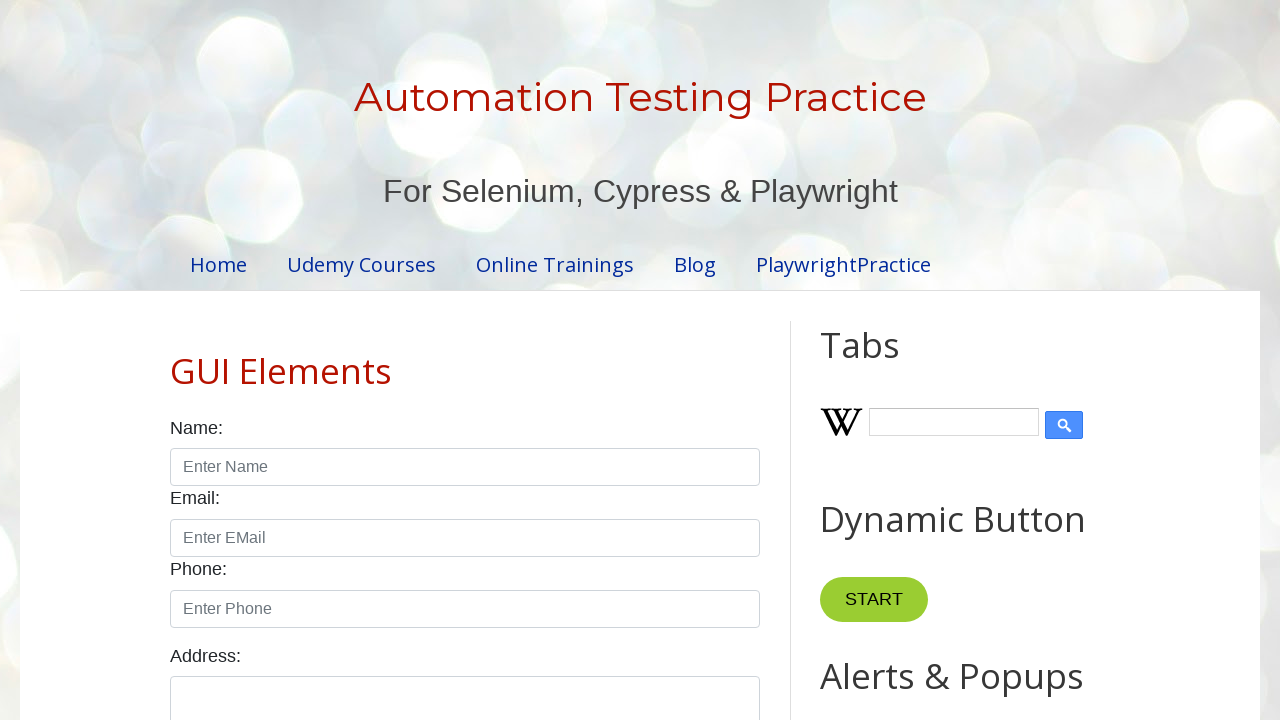

Navigated to test automation practice website
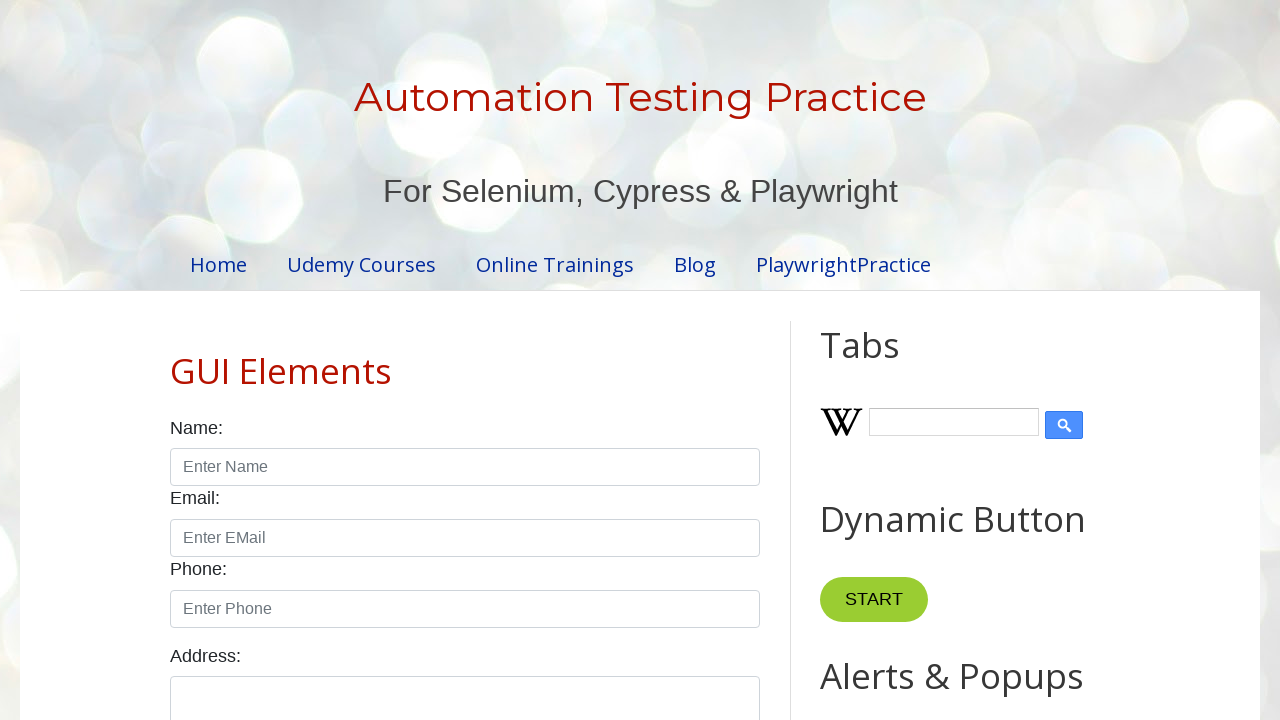

Located the animals dropdown element
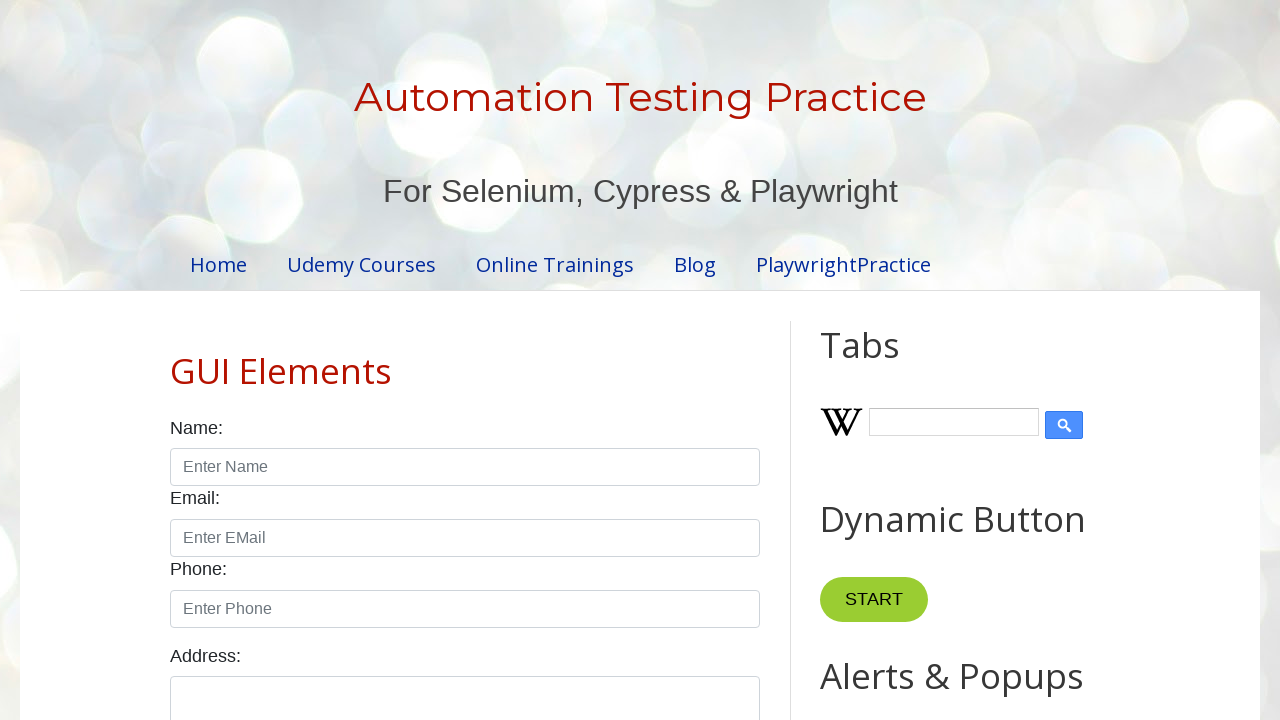

Extracted all options from the animals dropdown
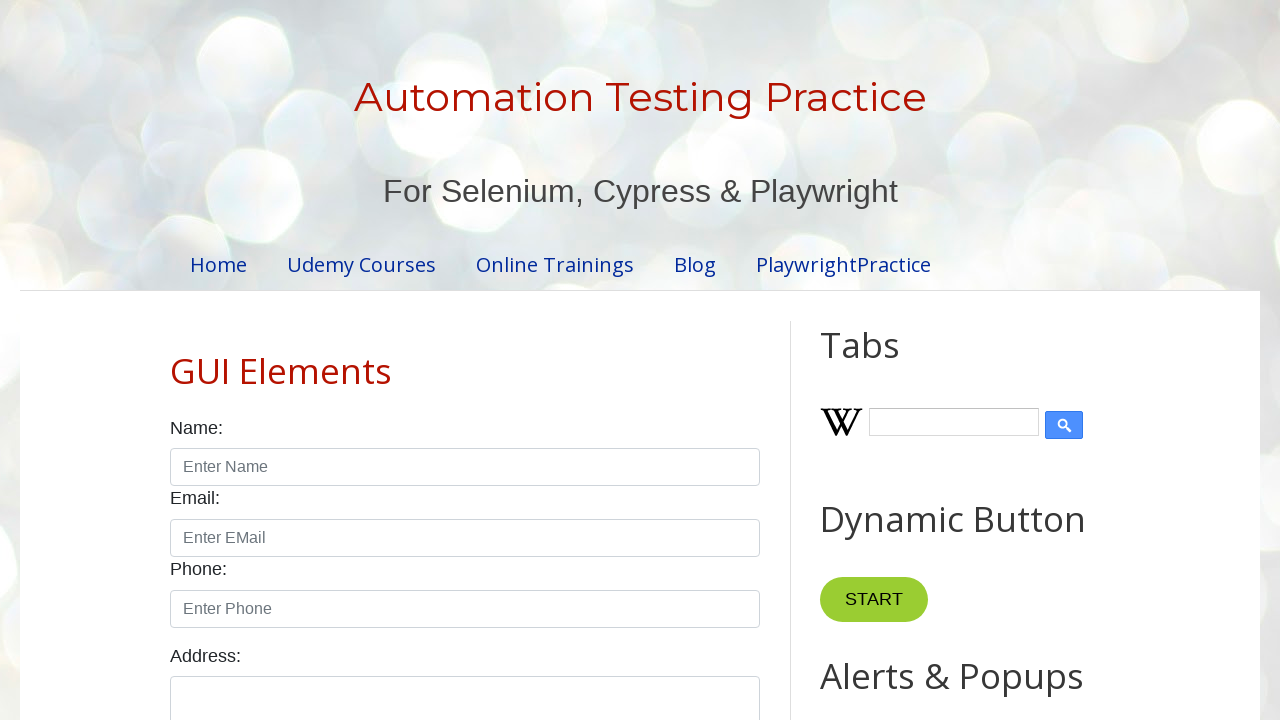

Created a sorted version of the dropdown options for comparison
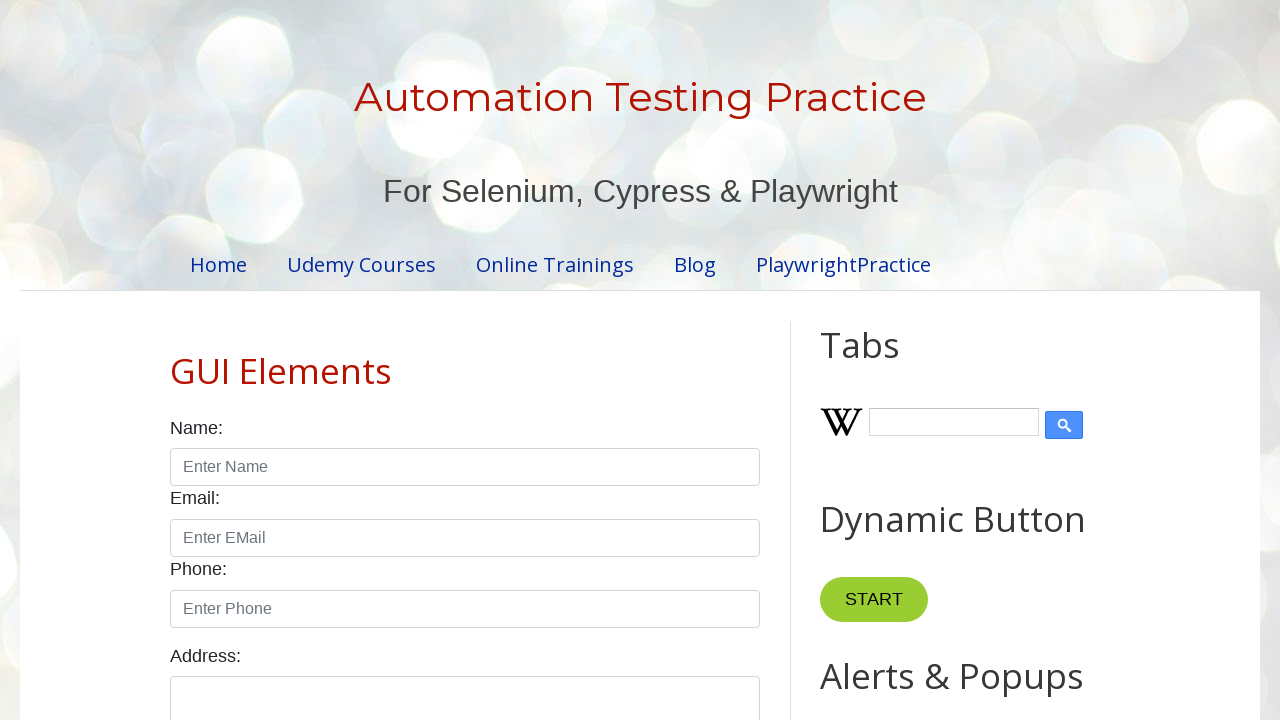

Verified that dropdown options are sorted alphabetically
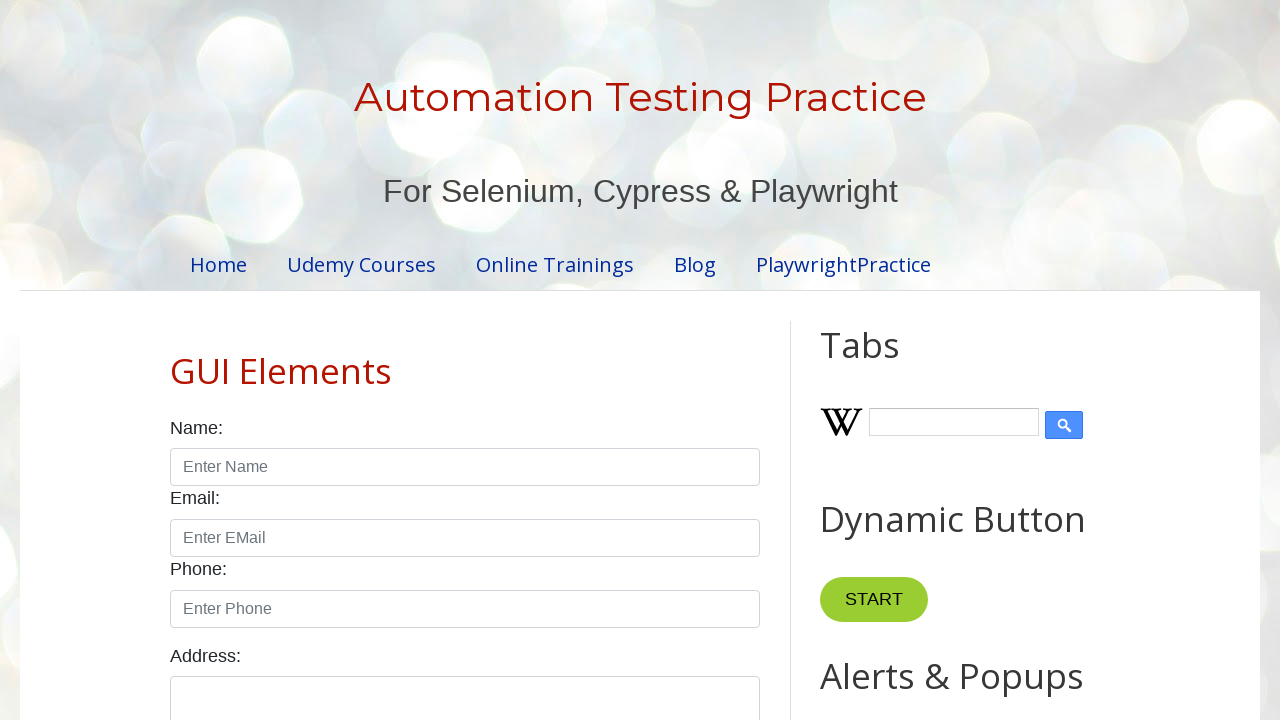

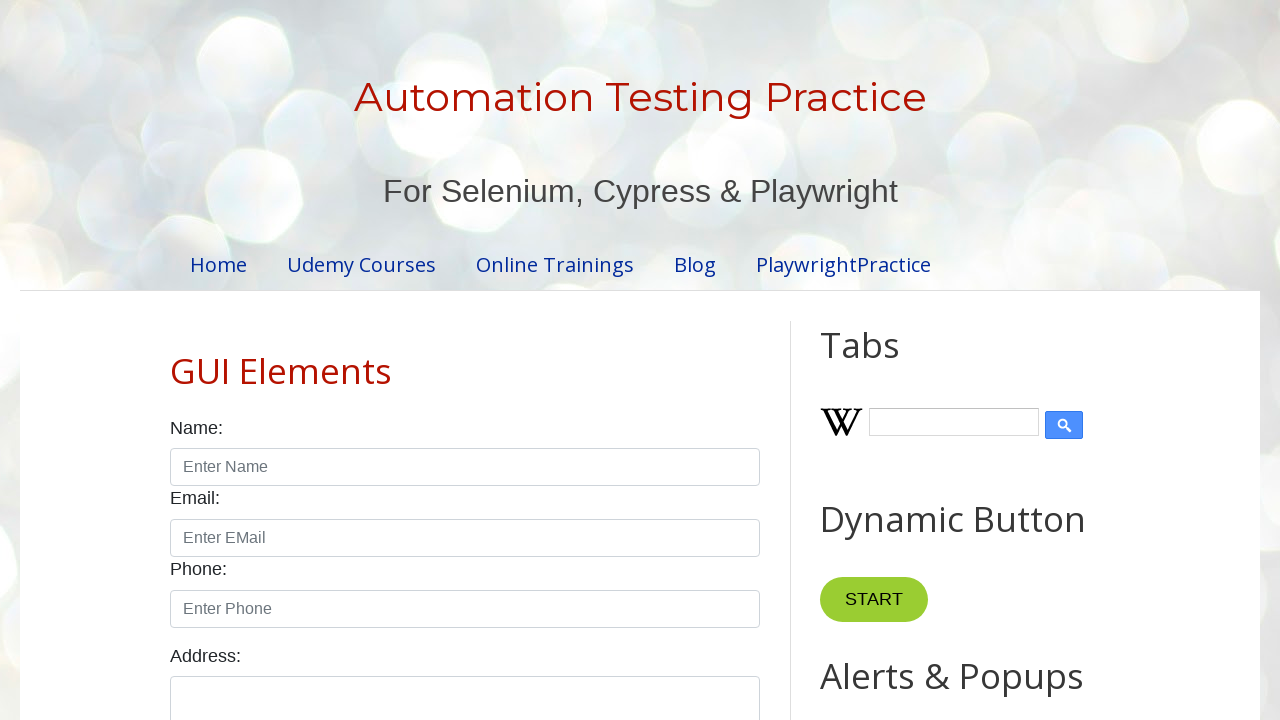